Tests that clicking the Created link shows the correct 201 status response

Starting URL: https://demoqa.com/links

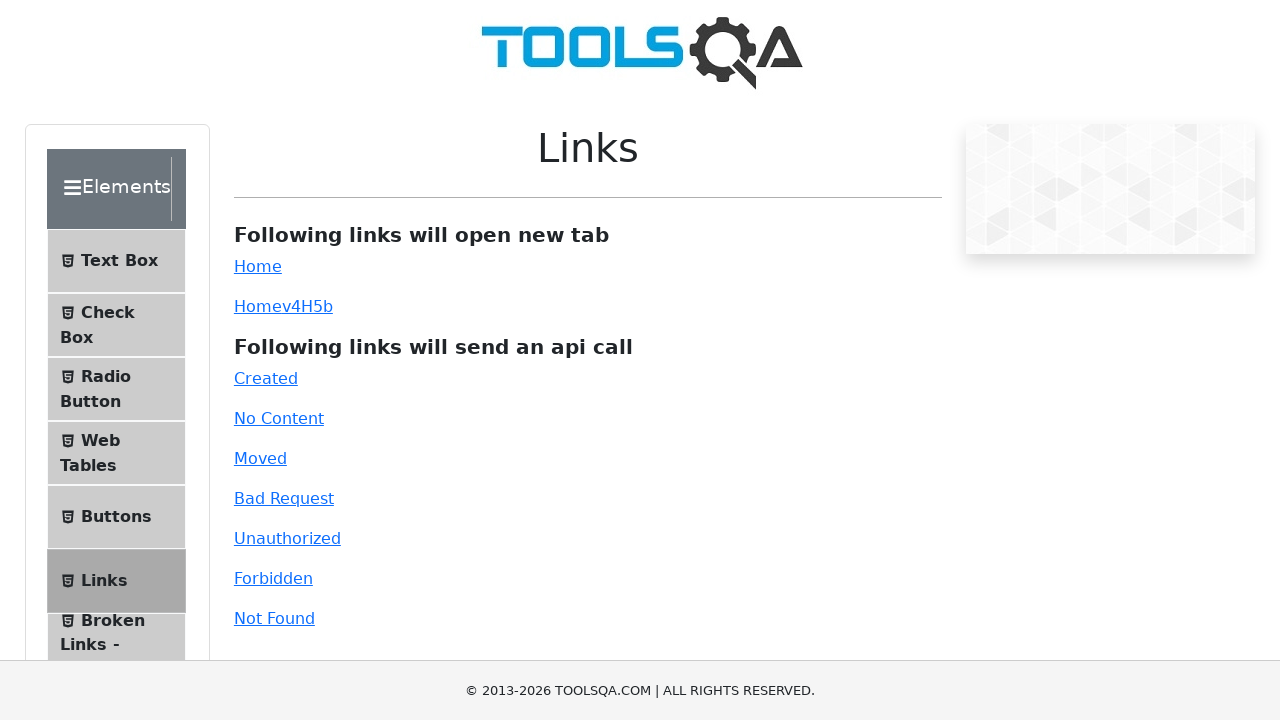

Clicked the Created link at (266, 378) on #created
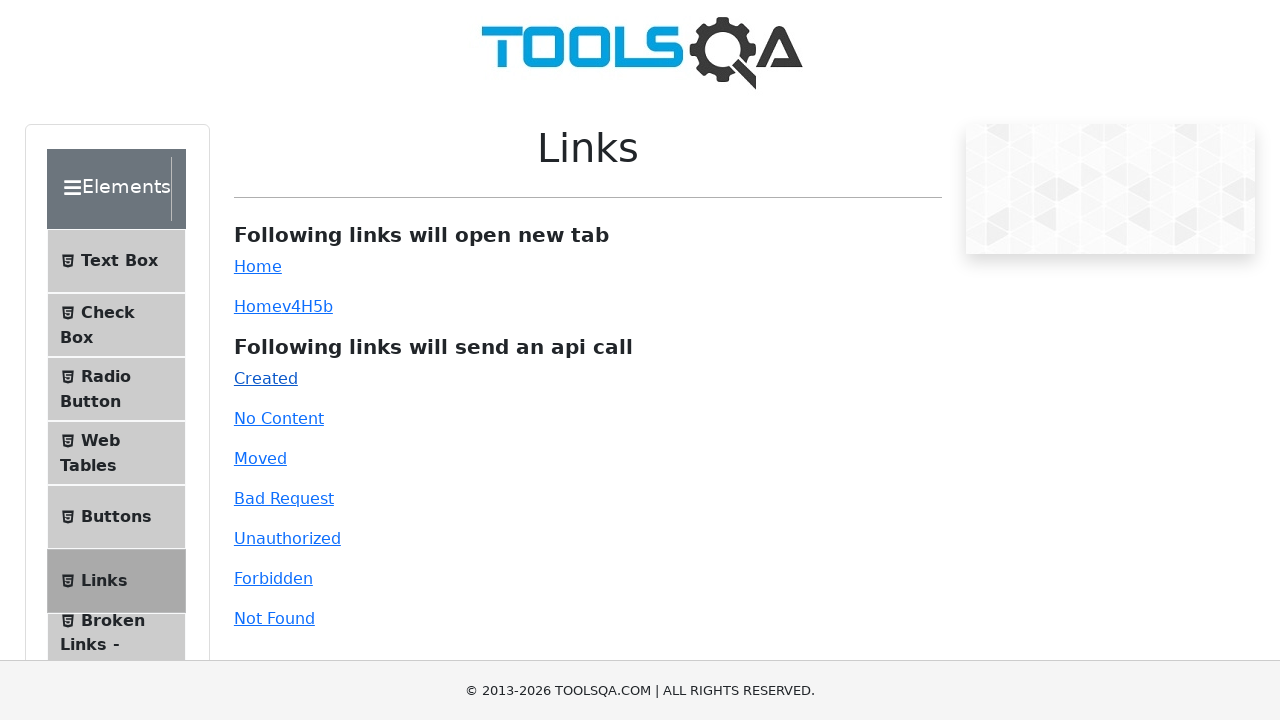

Waited for response element to appear
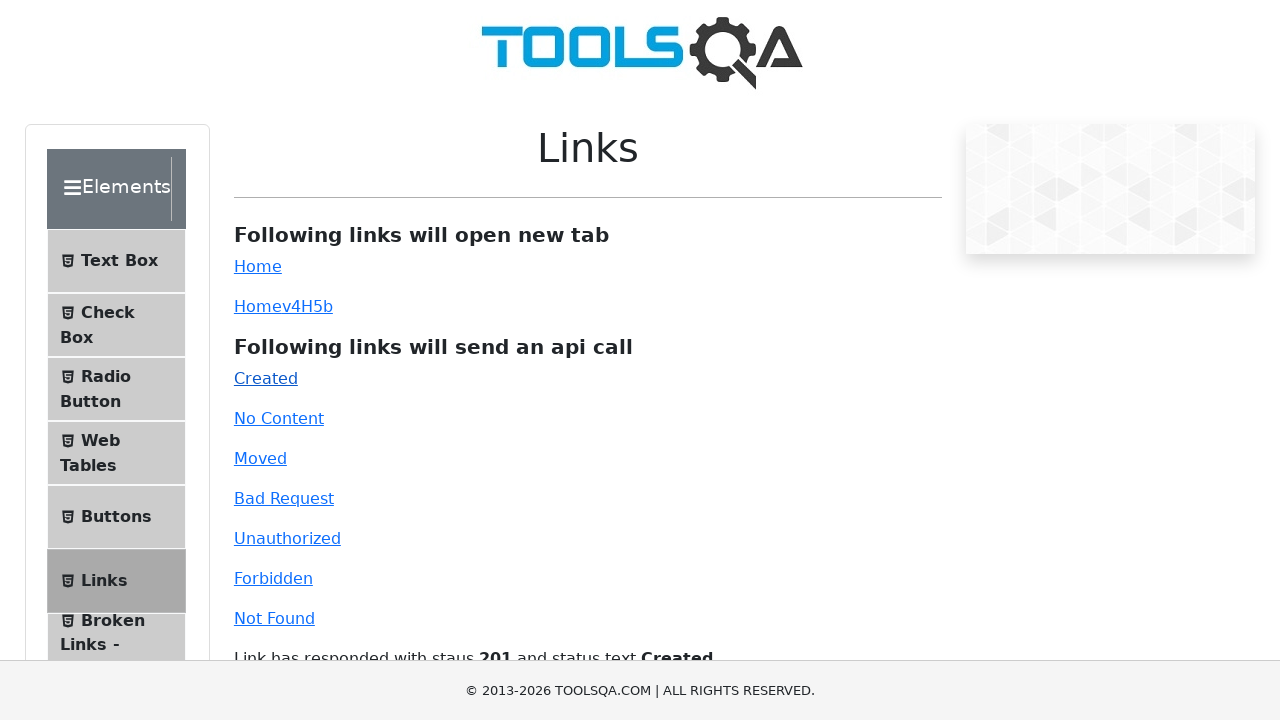

Retrieved response text from link response element
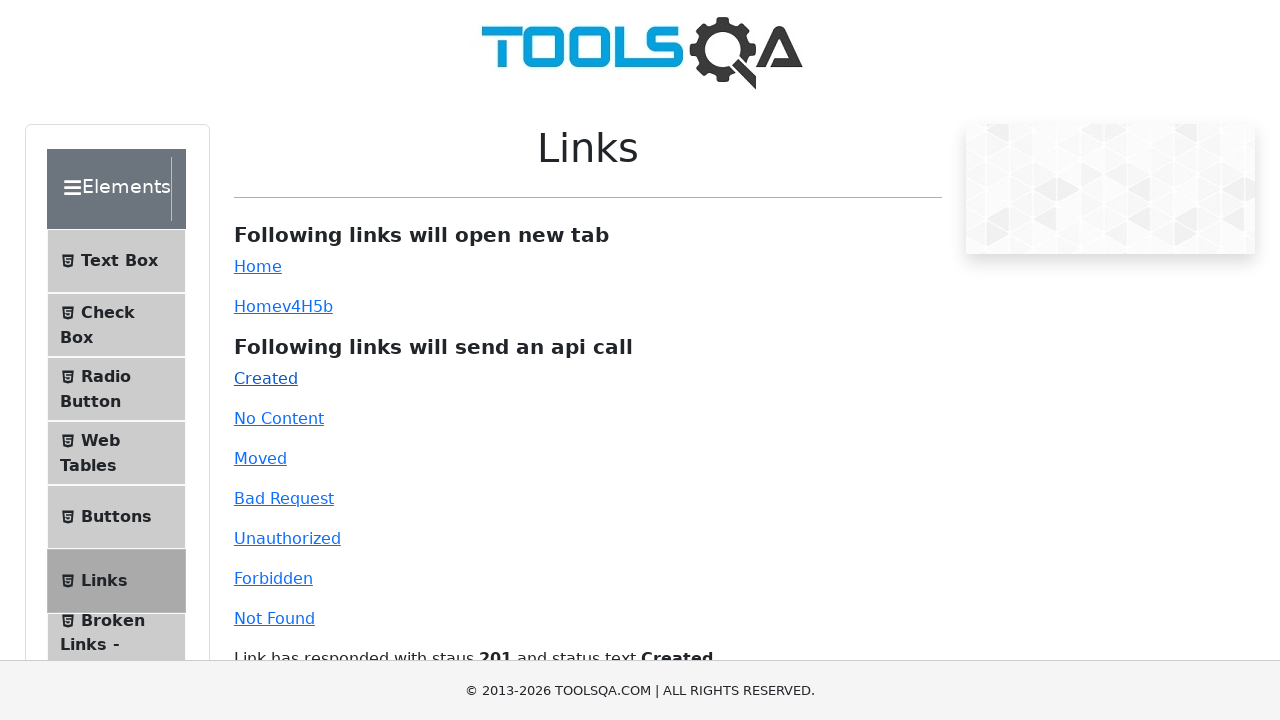

Verified response contains correct 201 status and Created text
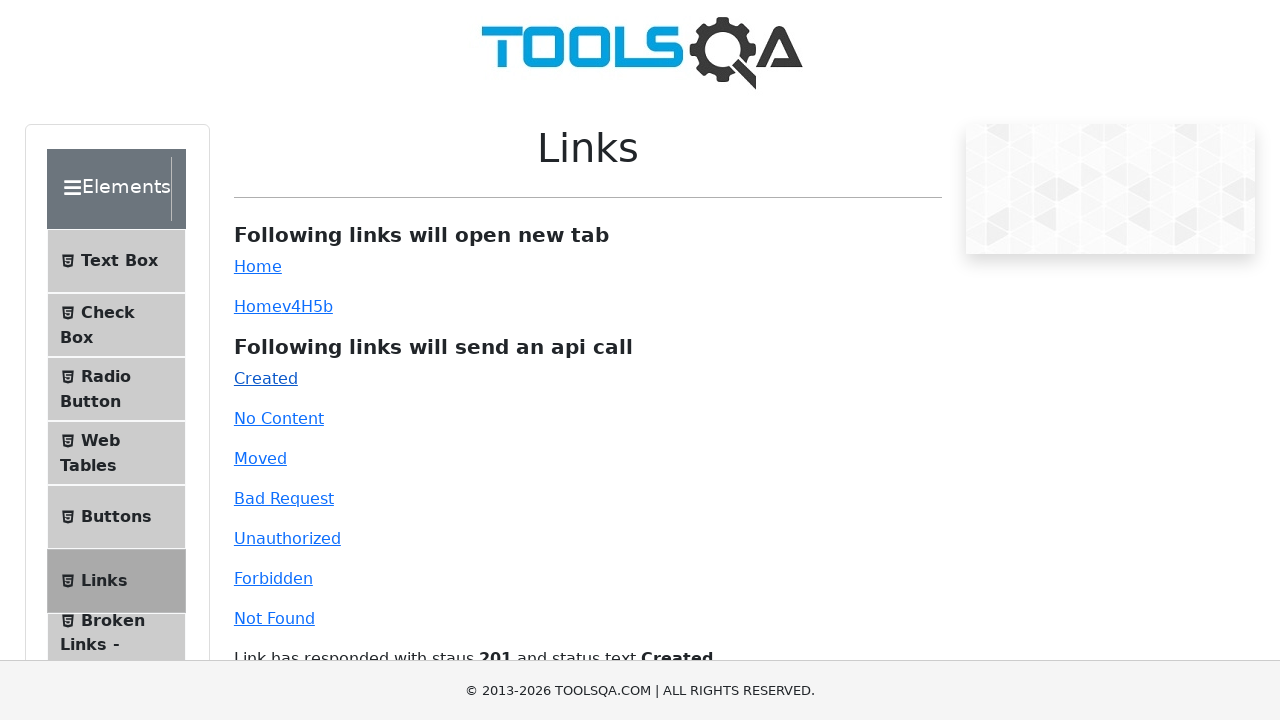

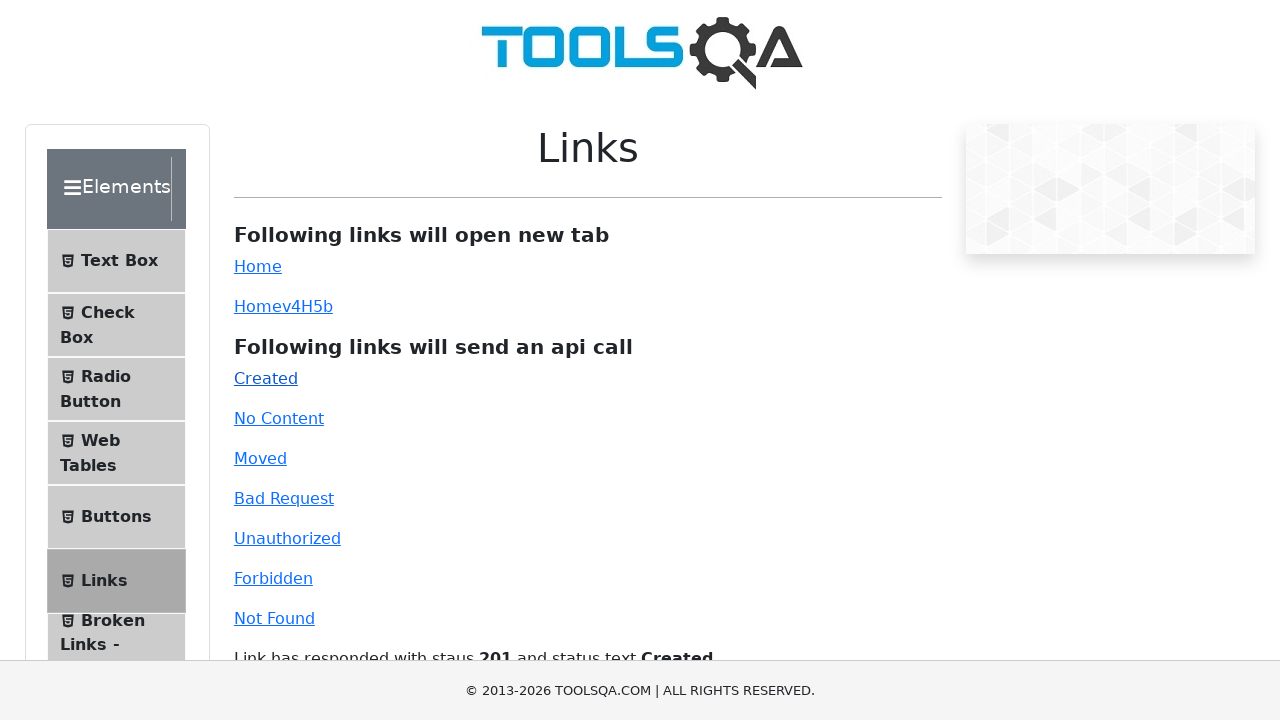